Navigates to GeeksforGeeks homepage and clicks on the "Courses" link to navigate to the courses section.

Starting URL: https://www.geeksforgeeks.org/

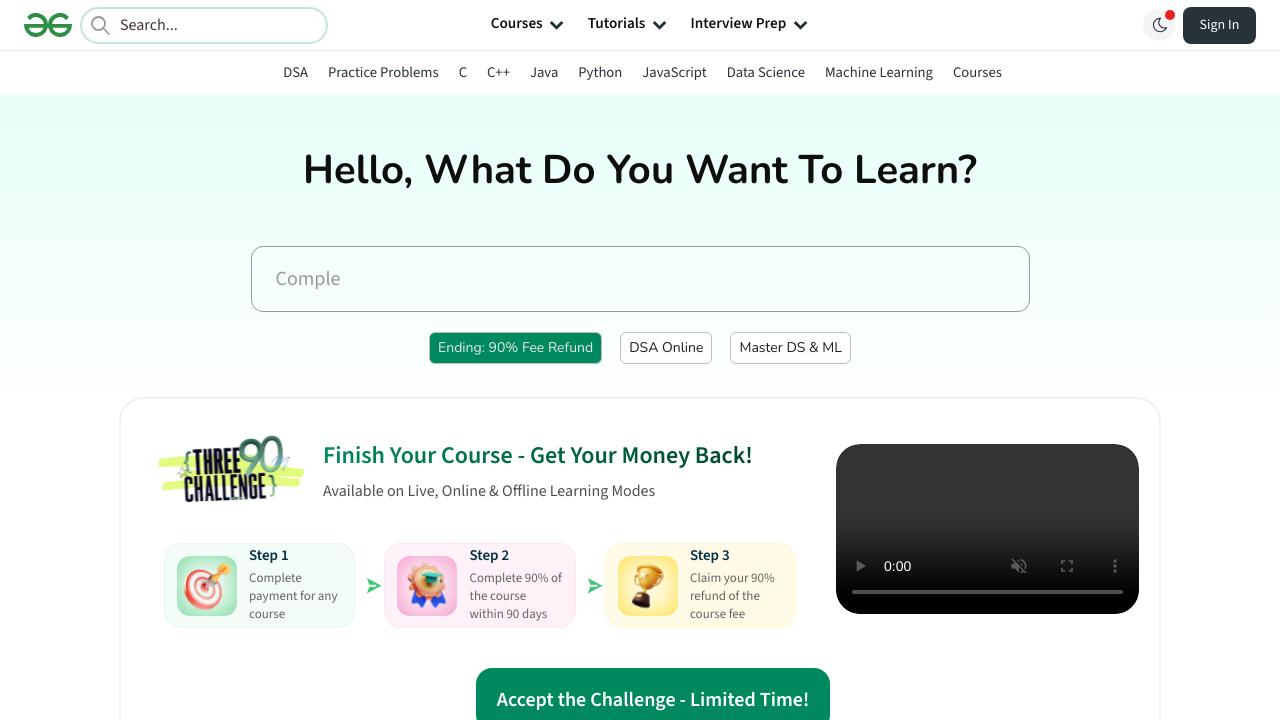

Navigated to GeeksforGeeks homepage
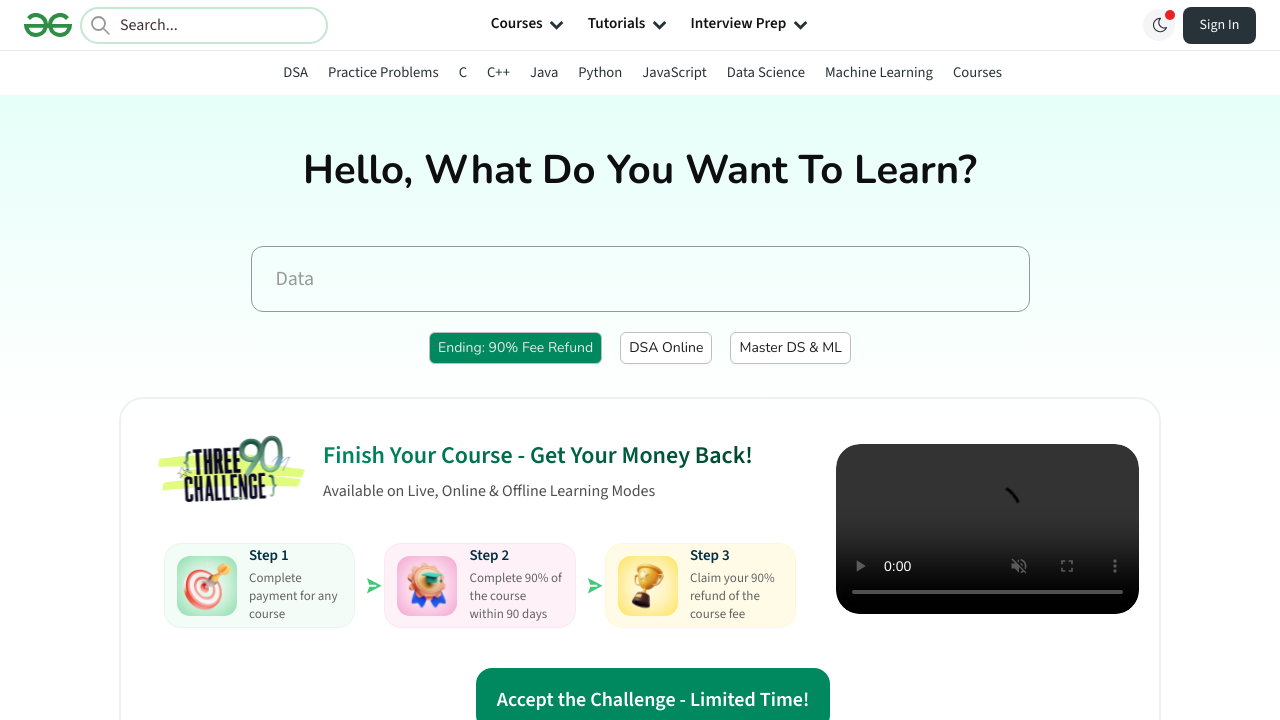

Clicked on the Courses link at (977, 72) on a:has-text('Courses')
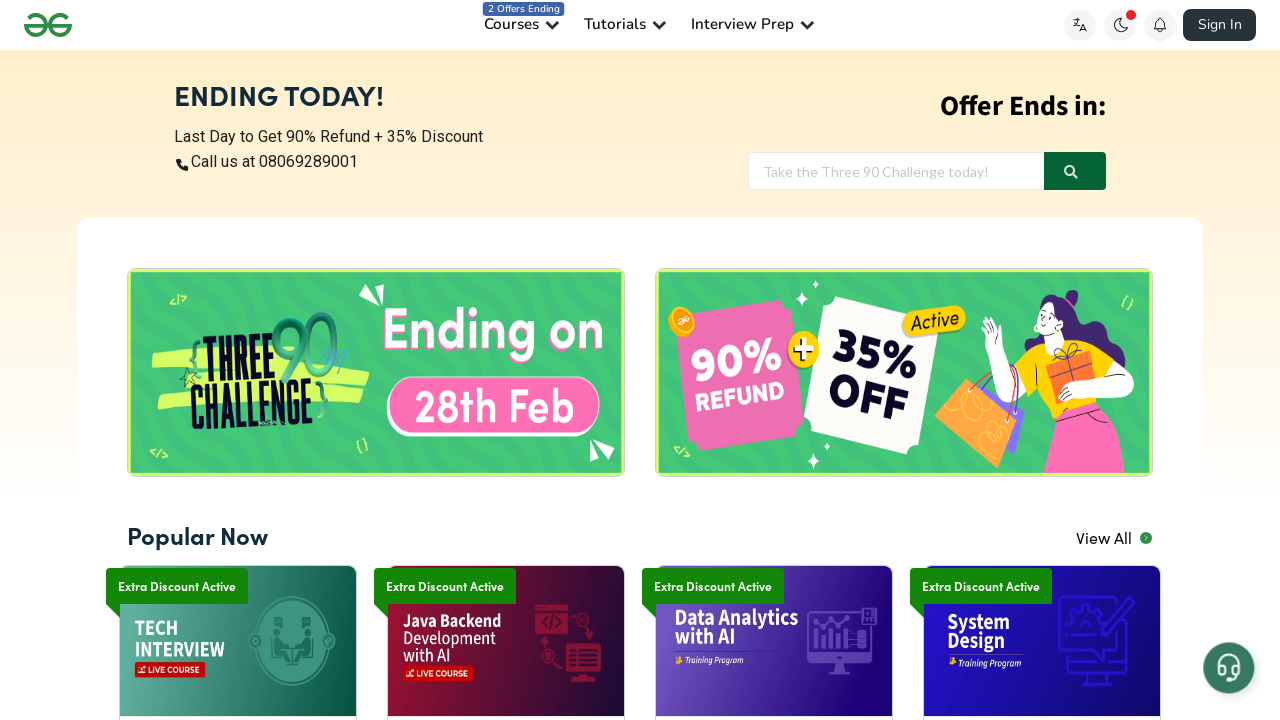

Waited for page to load and network to become idle
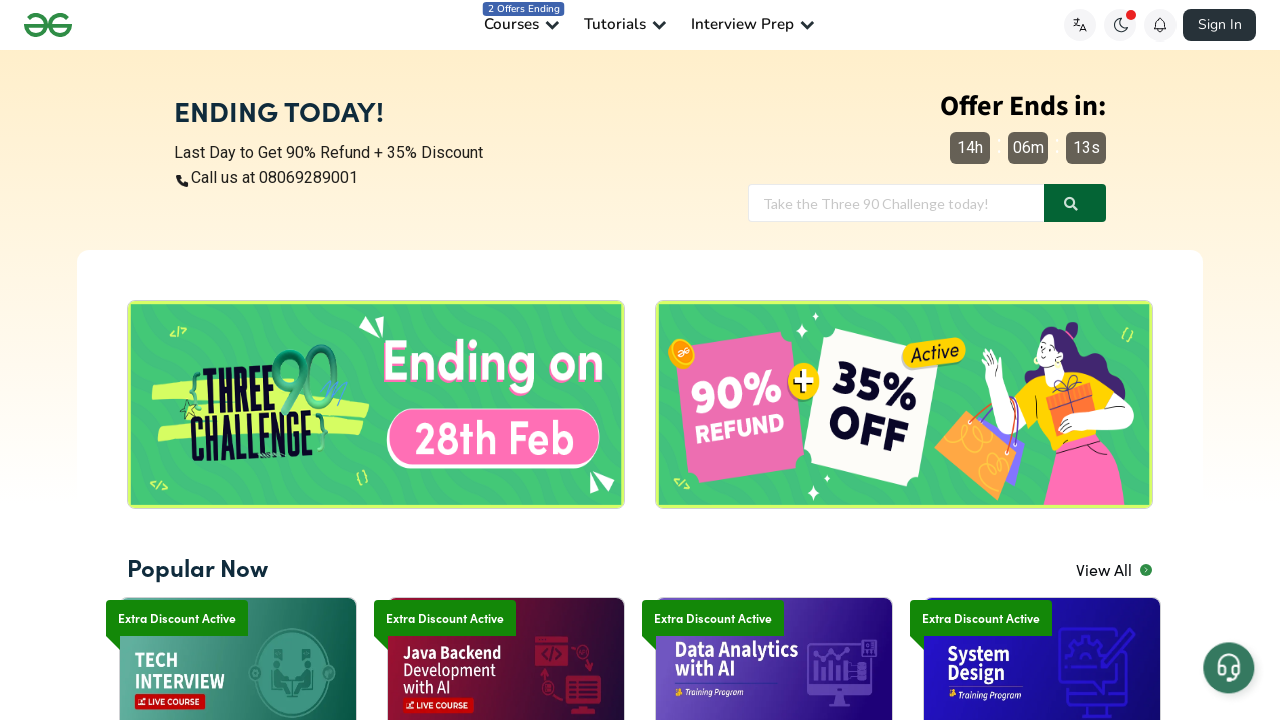

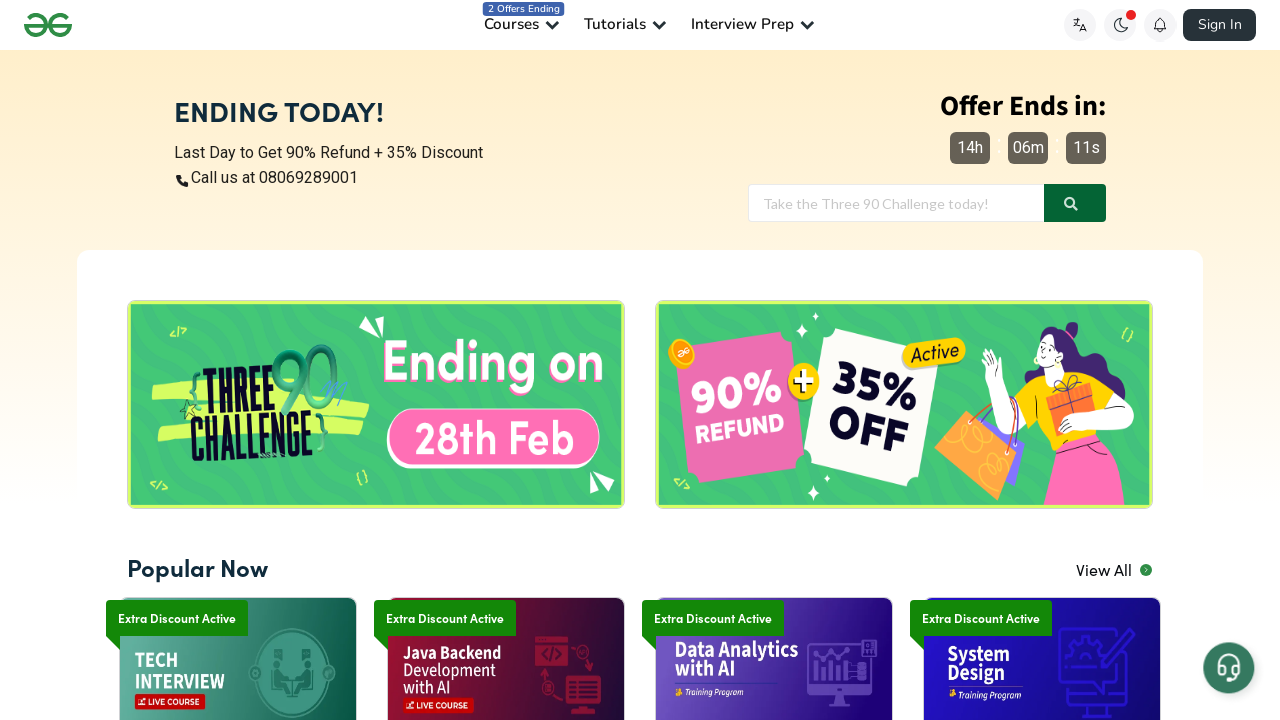